Tests clicking a button with a dynamically changing class attribute and handling alerts that appear after each click

Starting URL: http://uitestingplayground.com/classattr

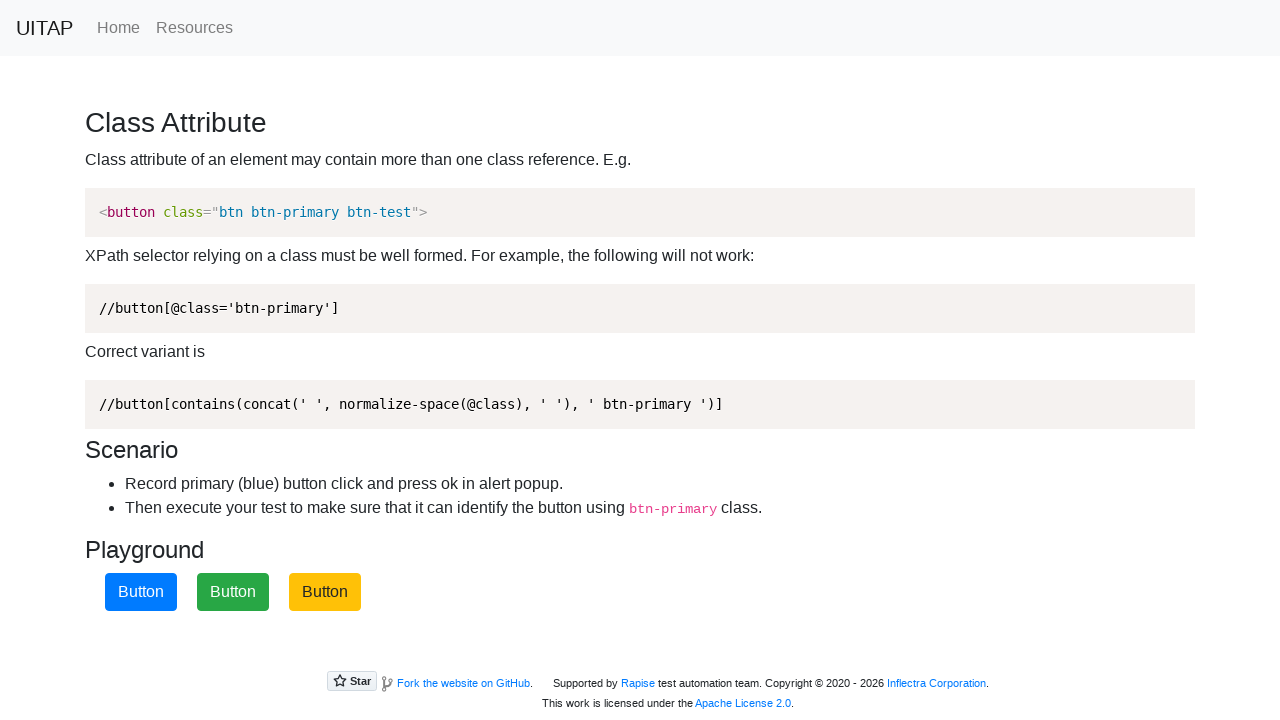

Clicked button with btn-primary class (iteration 1) at (141, 592) on xpath=//button[contains(concat(' ', normalize-space(@class), ' '), ' btn-primary
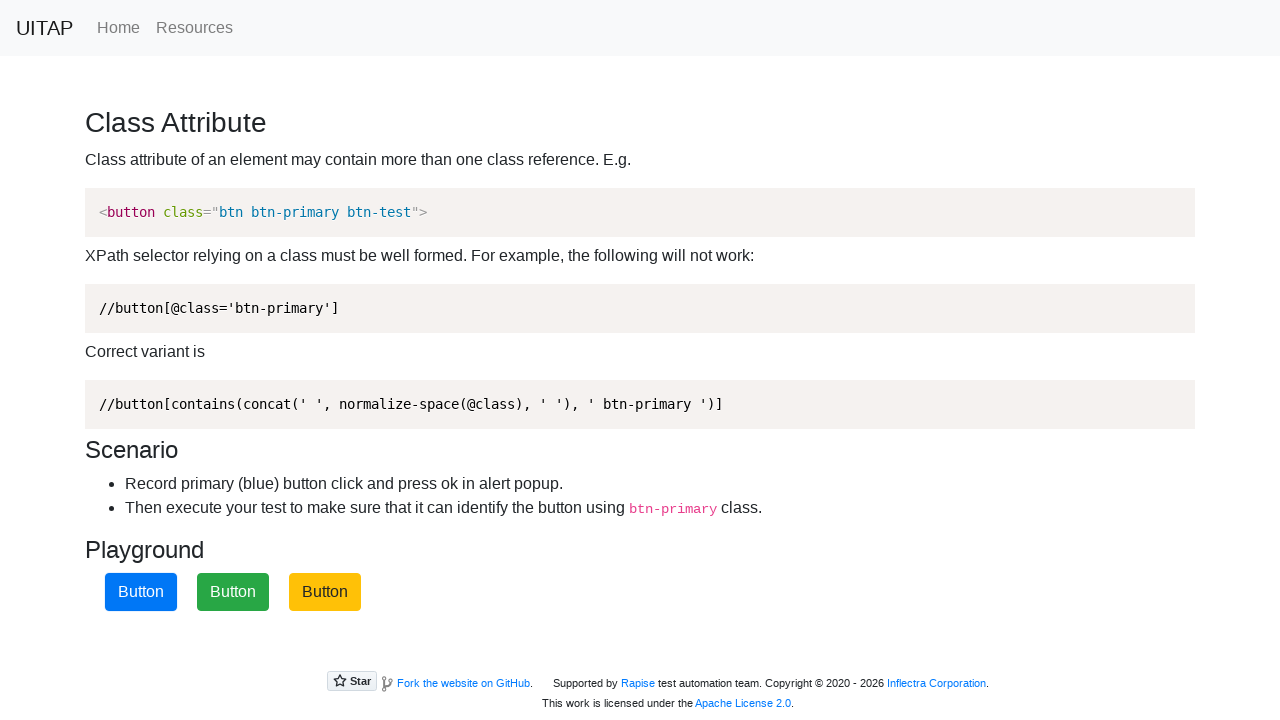

Alert dialog accepted after click (iteration 1)
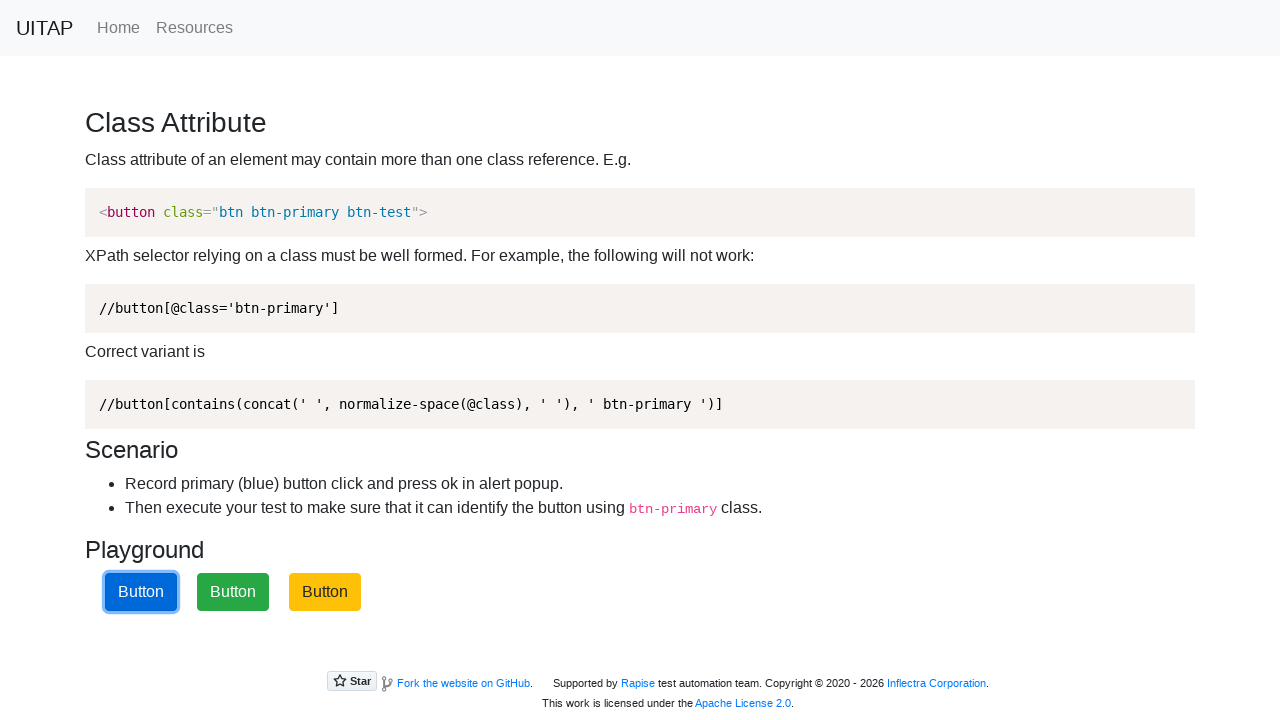

Clicked button with btn-primary class (iteration 2) at (141, 592) on xpath=//button[contains(concat(' ', normalize-space(@class), ' '), ' btn-primary
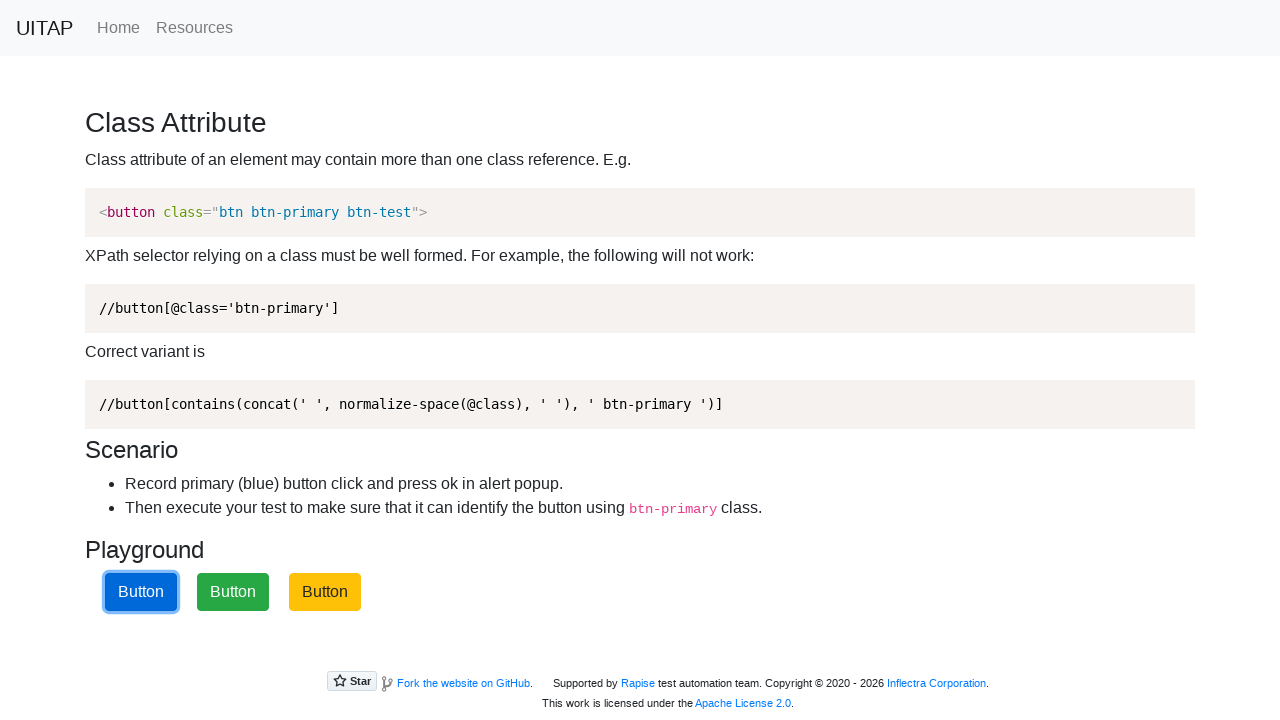

Alert dialog accepted after click (iteration 2)
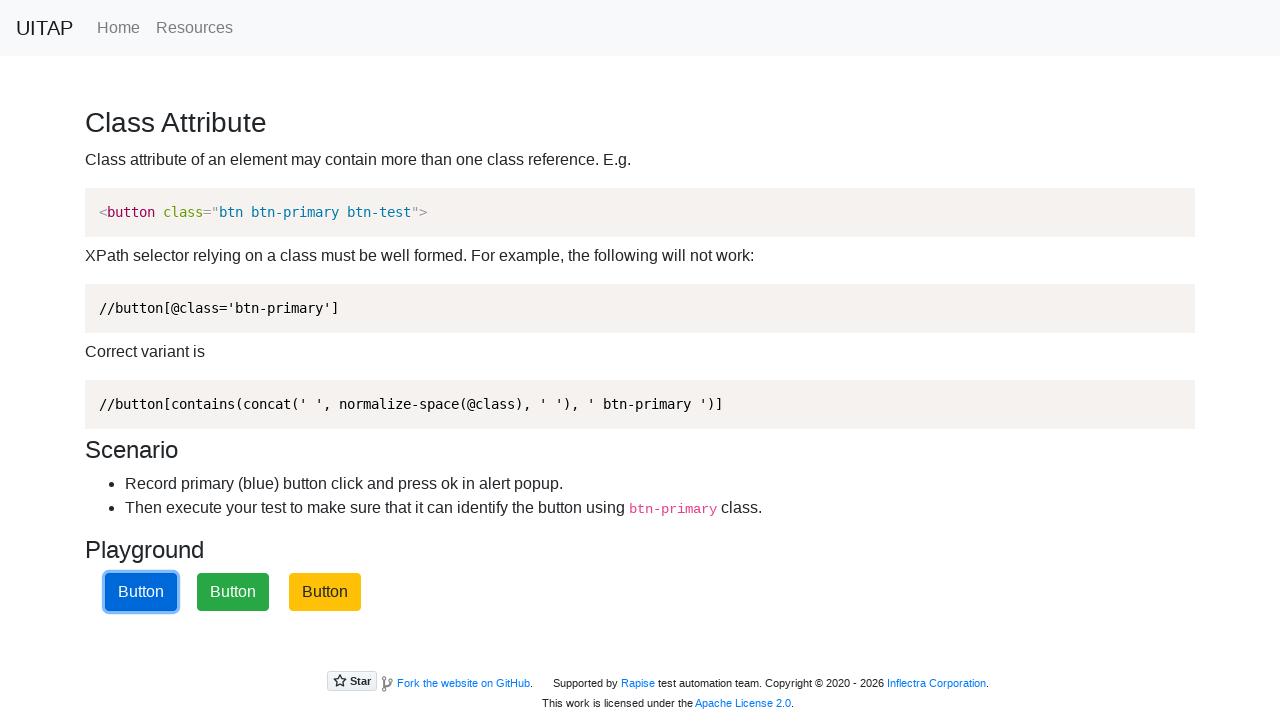

Clicked button with btn-primary class (iteration 3) at (141, 592) on xpath=//button[contains(concat(' ', normalize-space(@class), ' '), ' btn-primary
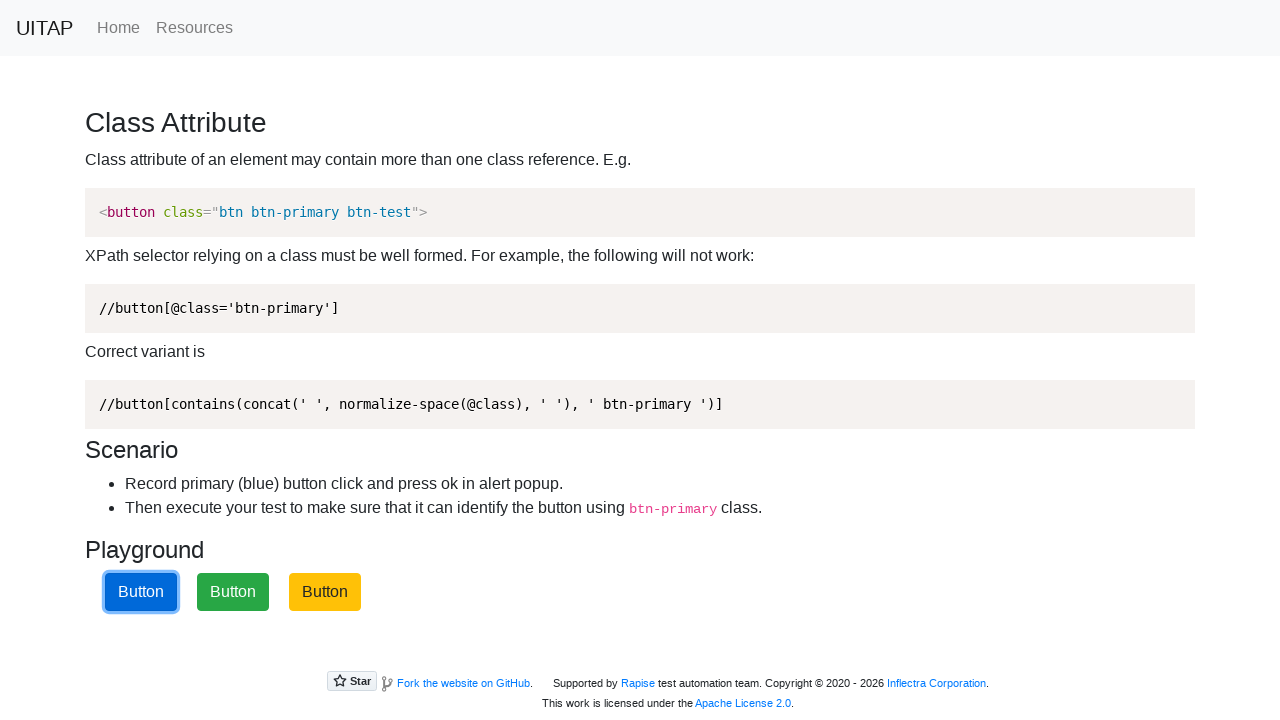

Alert dialog accepted after click (iteration 3)
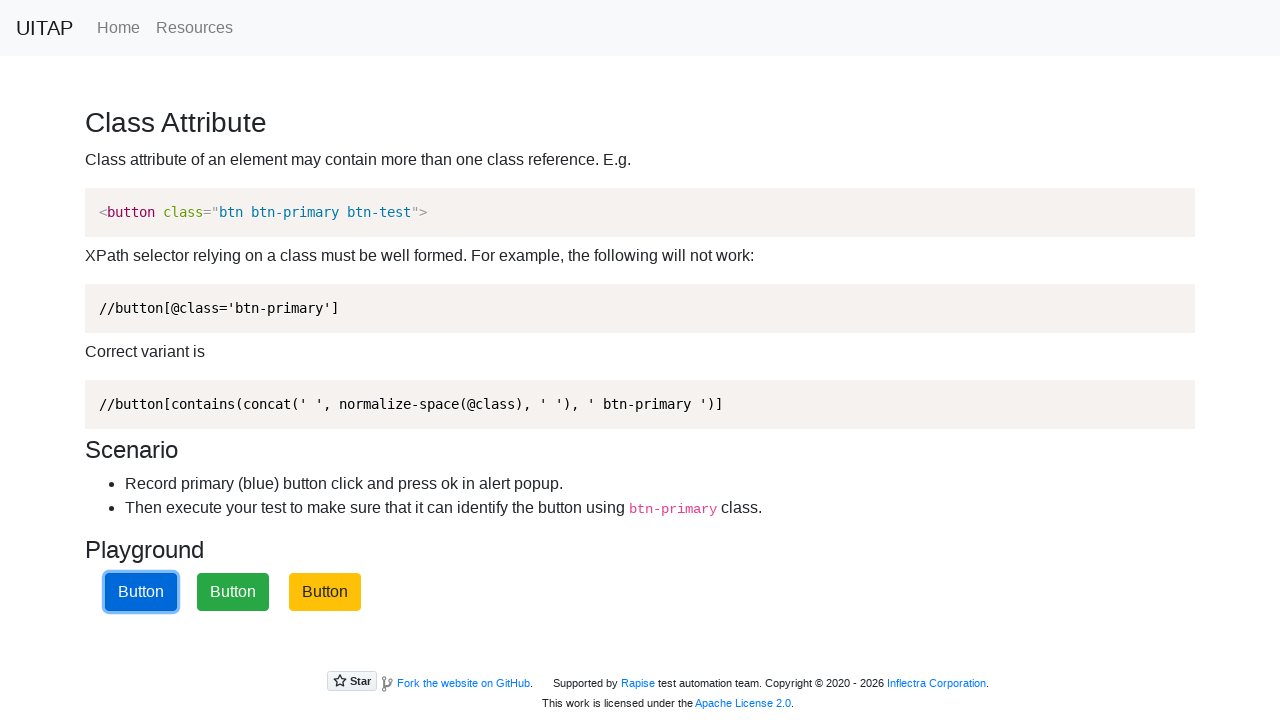

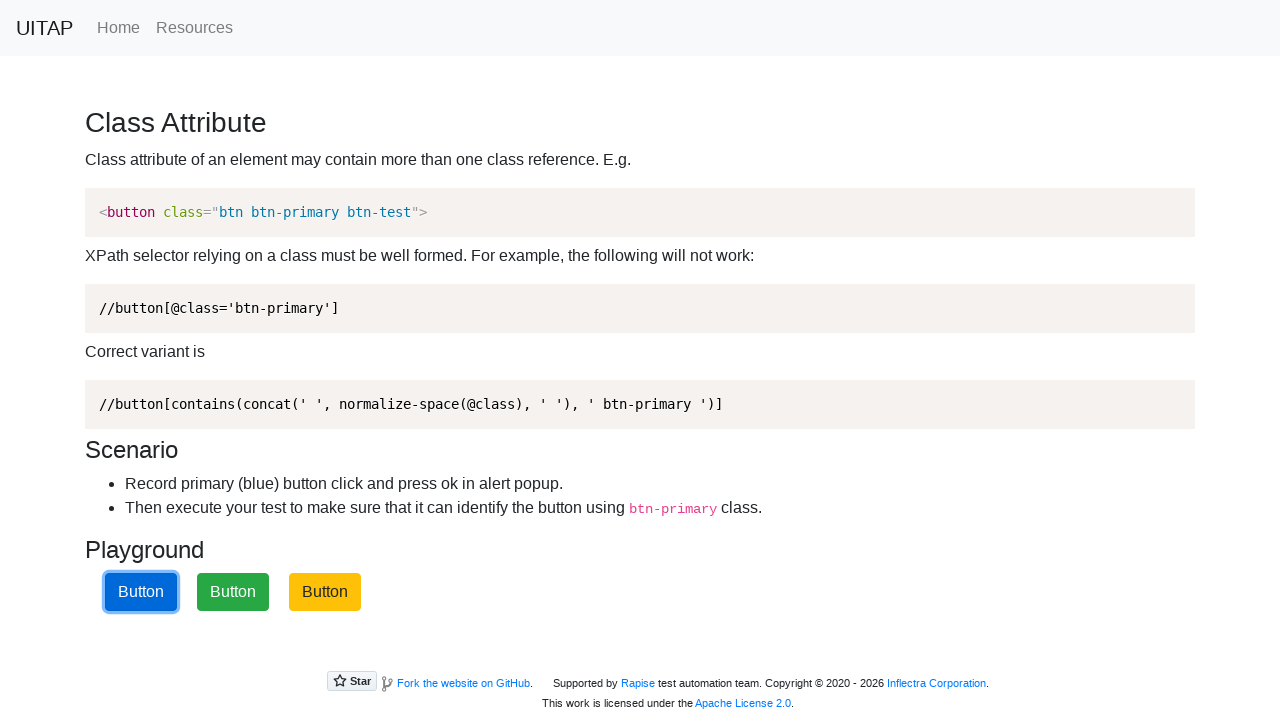